Tests the Selenium homepage by navigating to it, finding the body element, reading its text content, and maximizing the browser window to verify the page loads correctly.

Starting URL: https://selenium.dev/

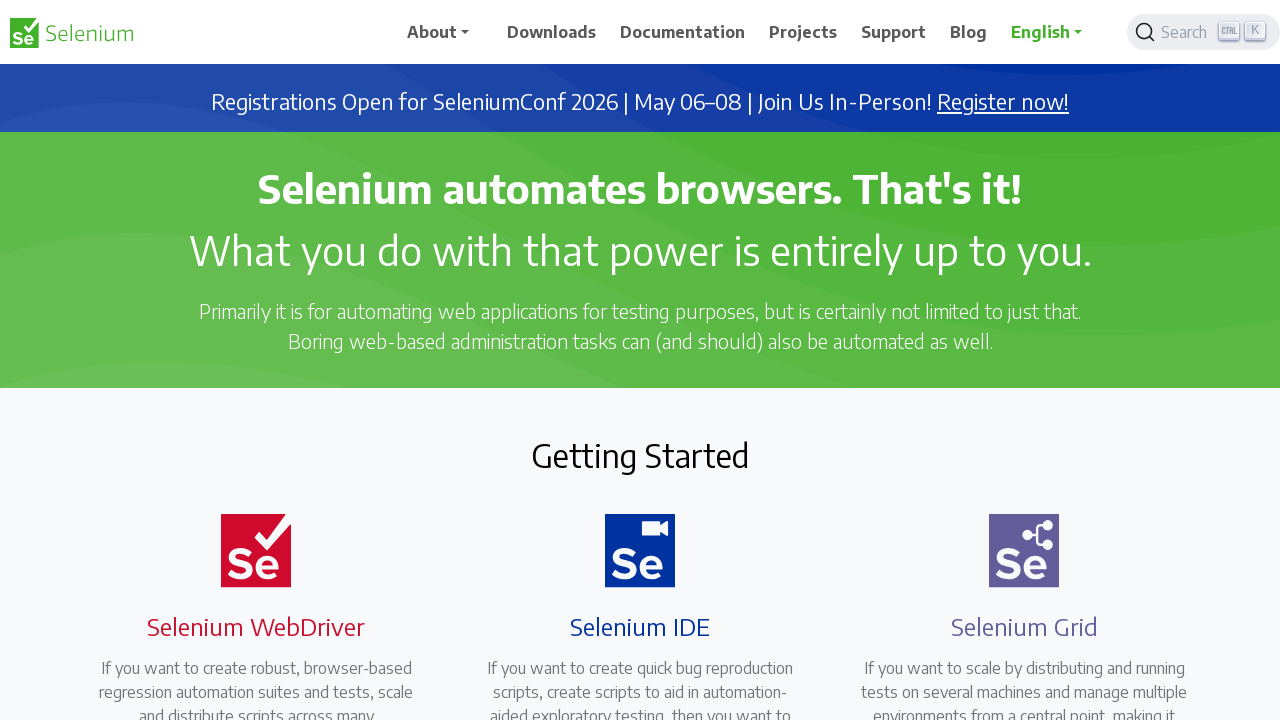

Navigated to Selenium homepage
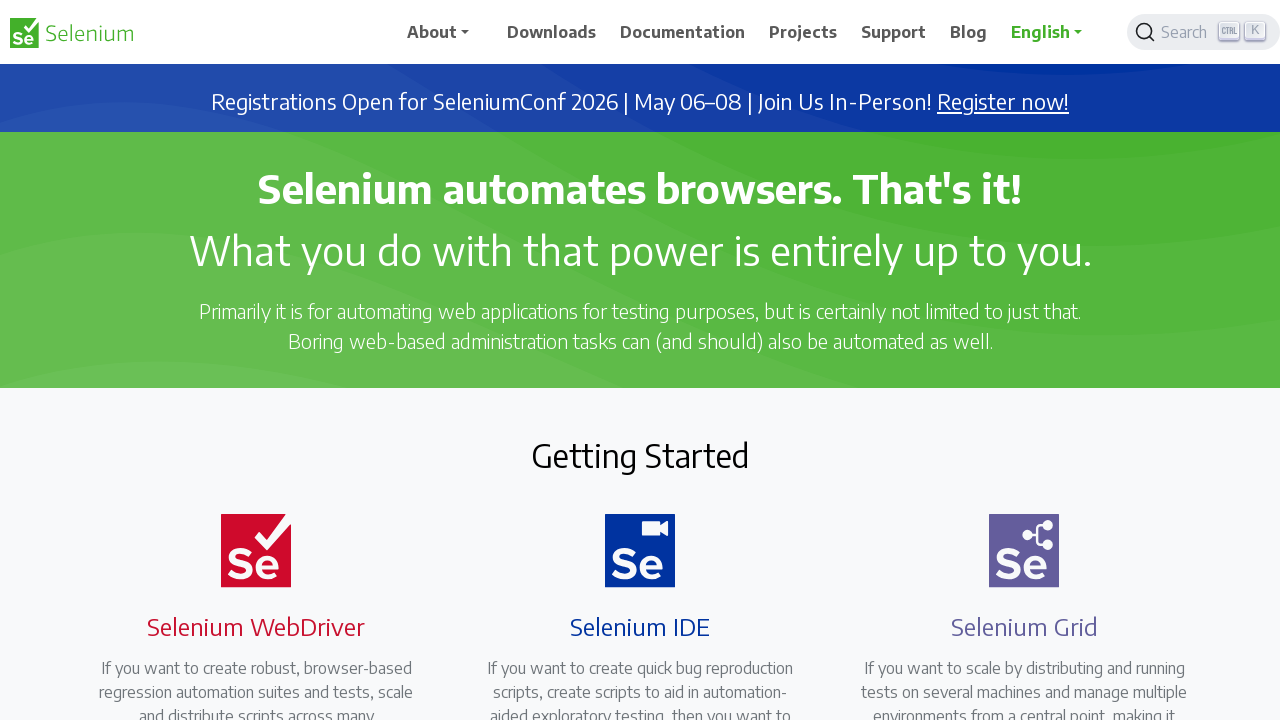

Body element loaded and present on page
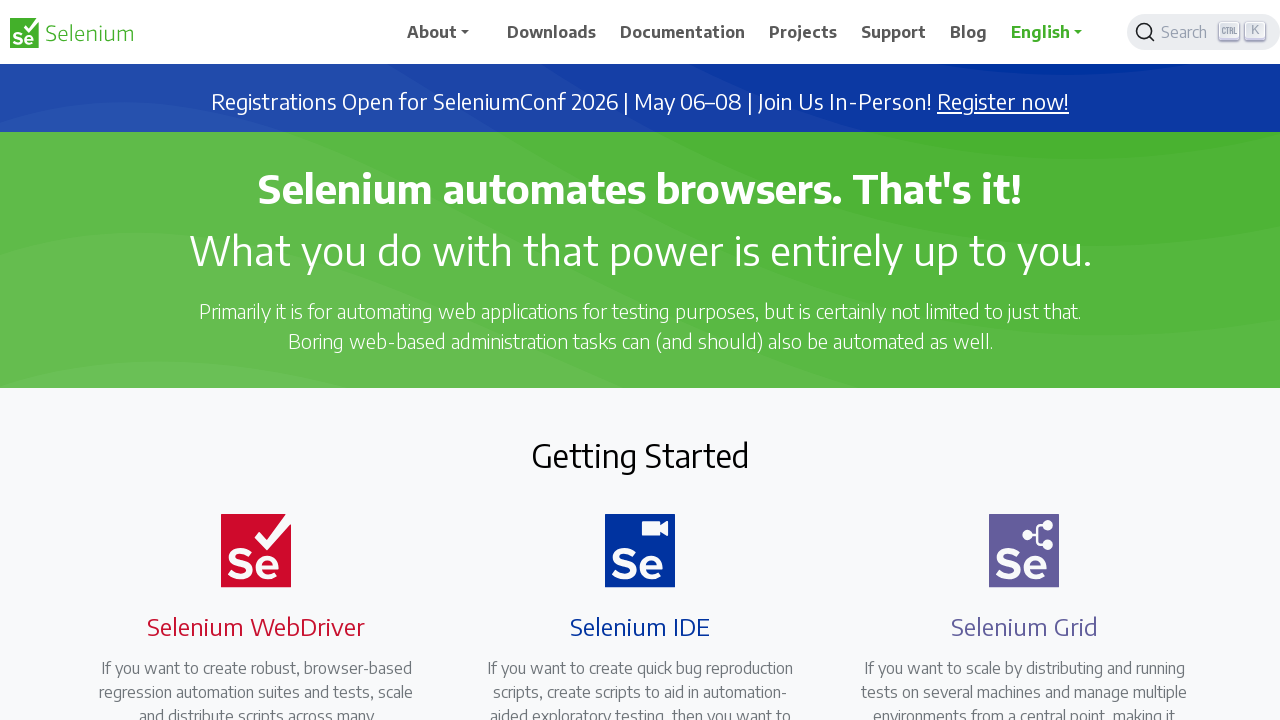

Retrieved body text content: .cls-1{fill:#43b02a}Selenium logo green

AboutAbout Selenium
Structure and Governance
Events
Ecosyst...
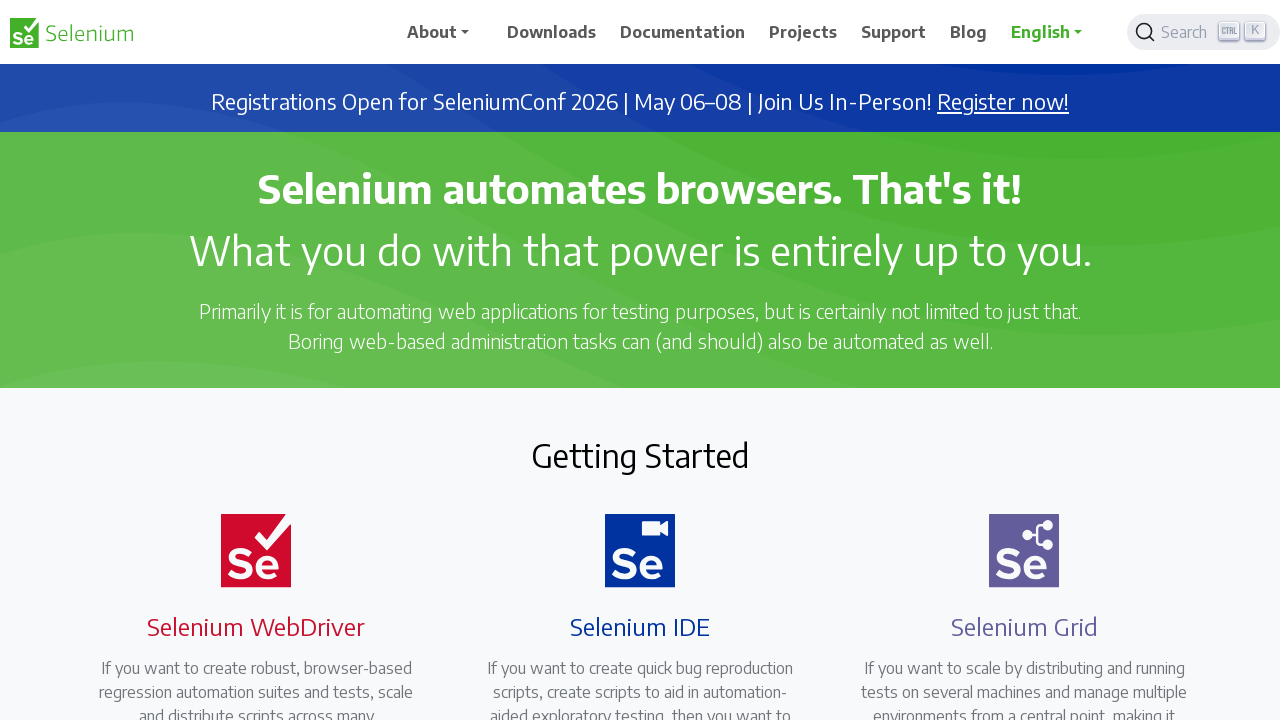

Maximized browser window to 1920x1080
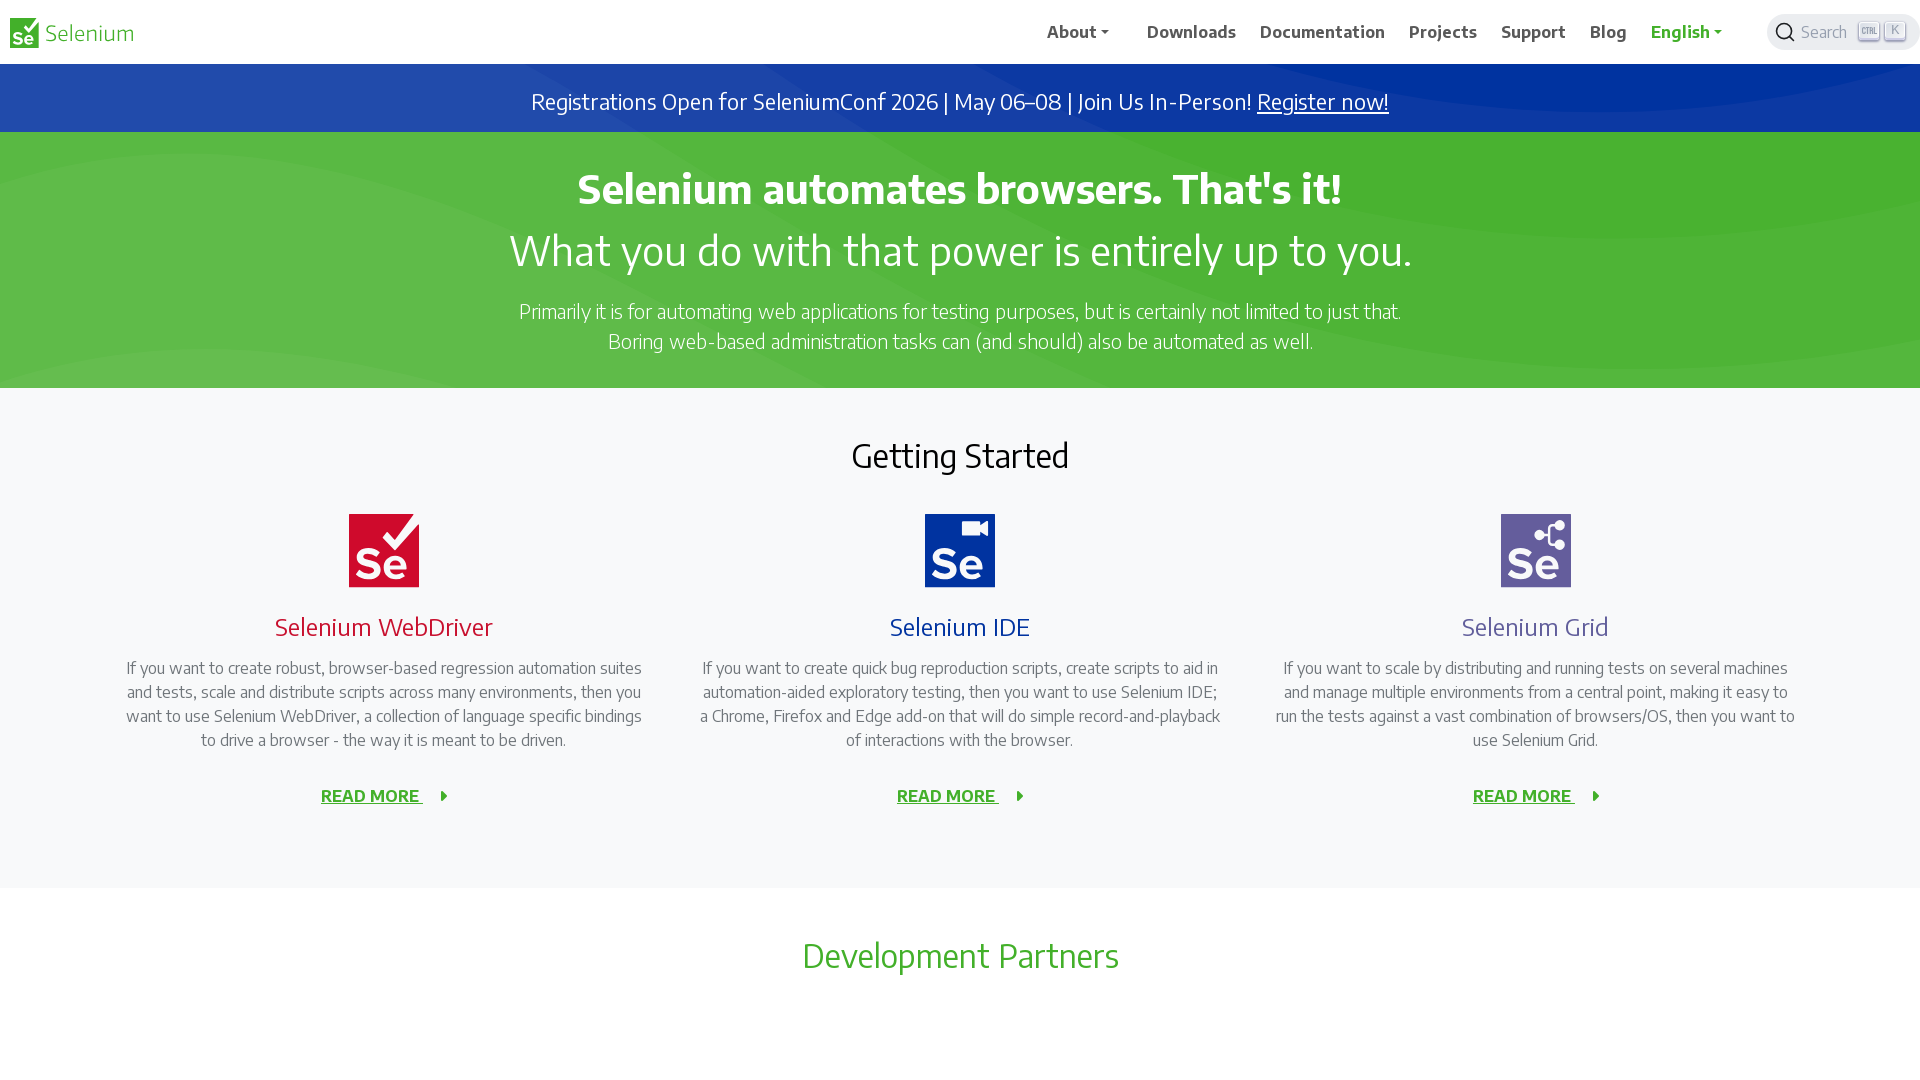

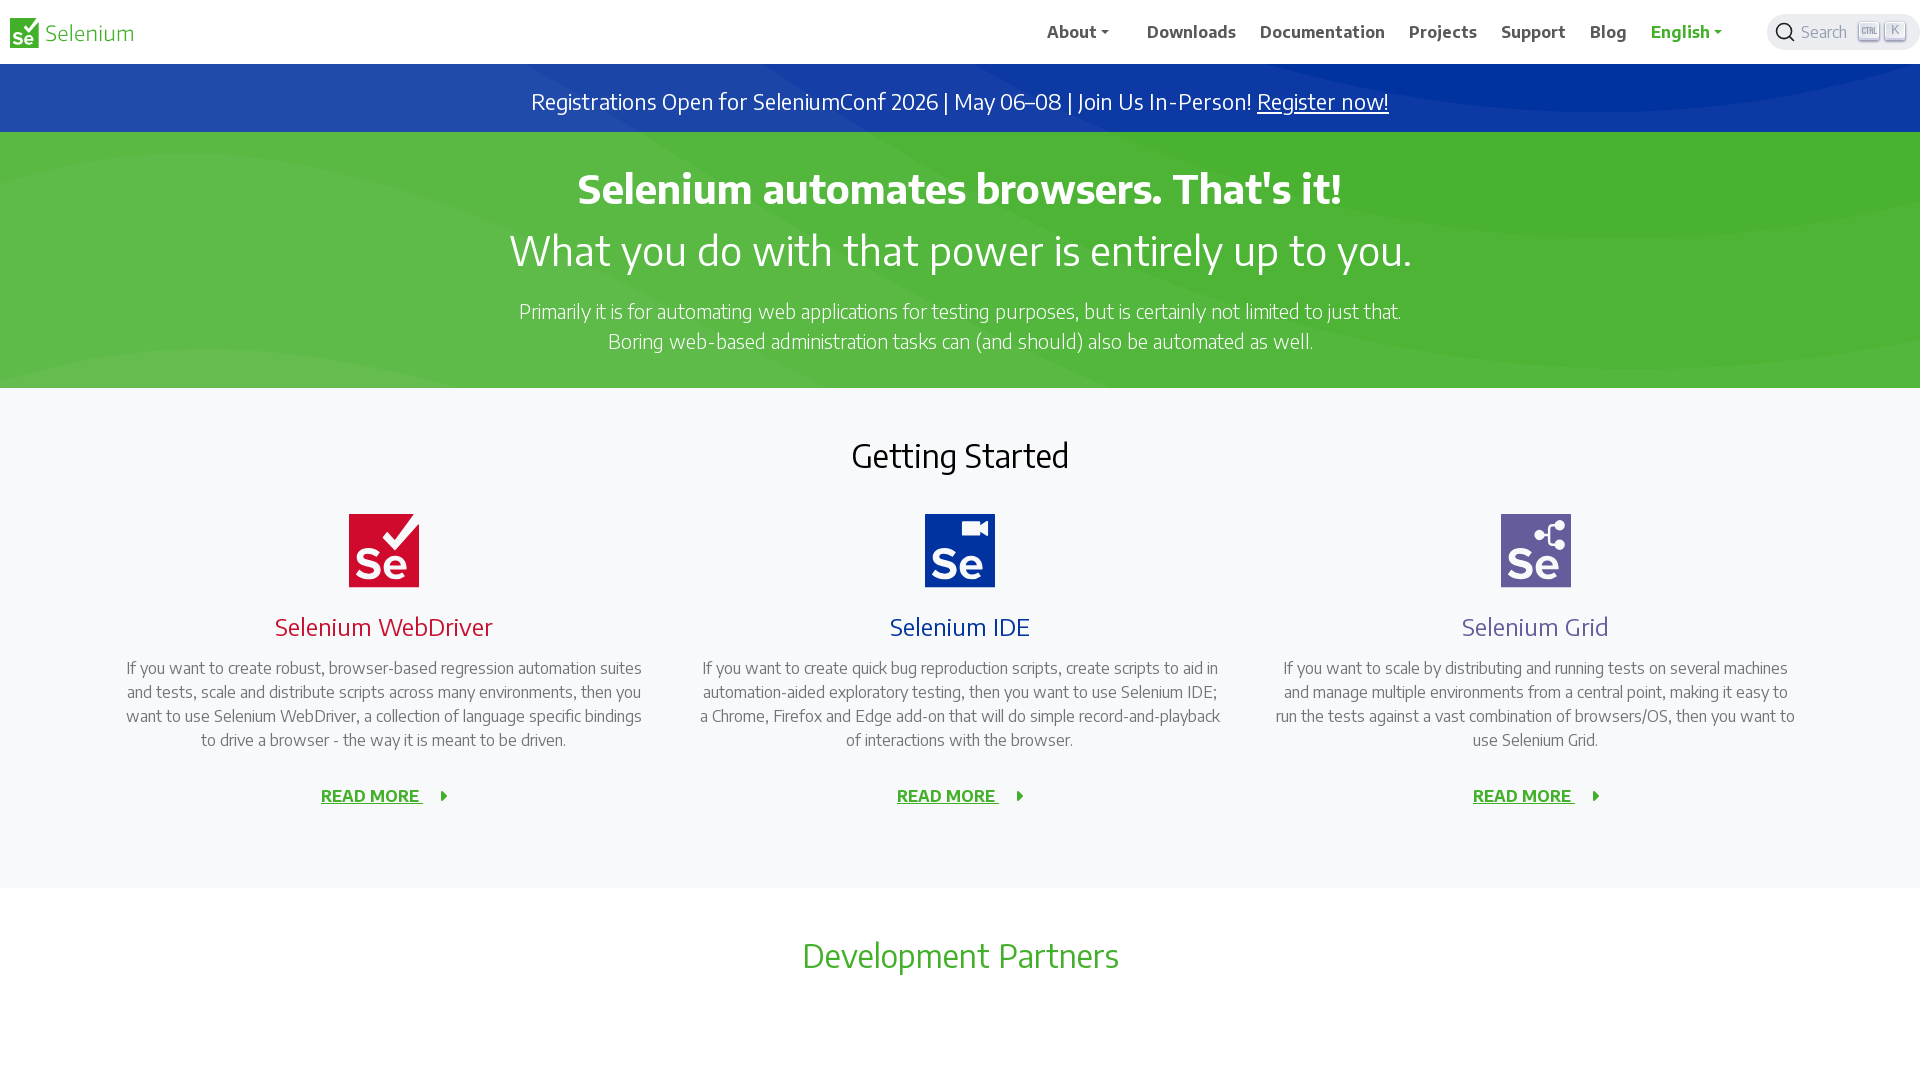